Tests dropdown functionality by selecting options using different methods (index, value, visible text) and verifying dropdown contents

Starting URL: https://the-internet.herokuapp.com/dropdown

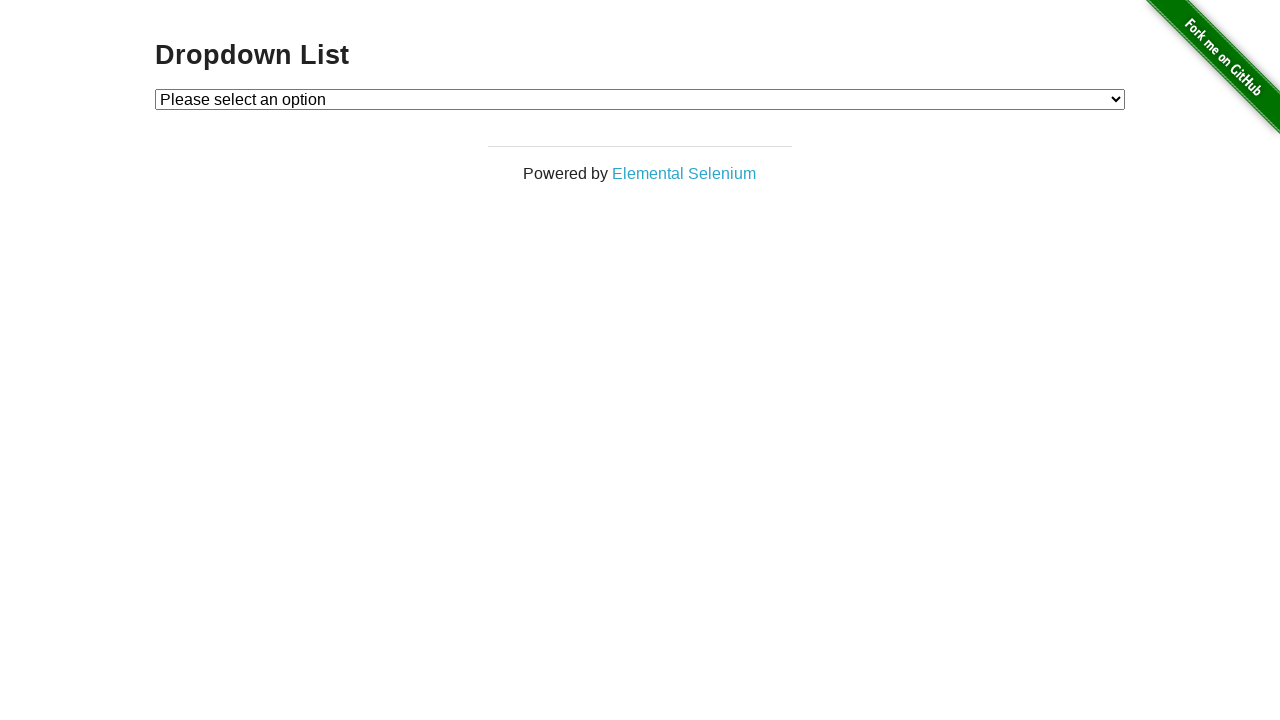

Located the dropdown element on the page
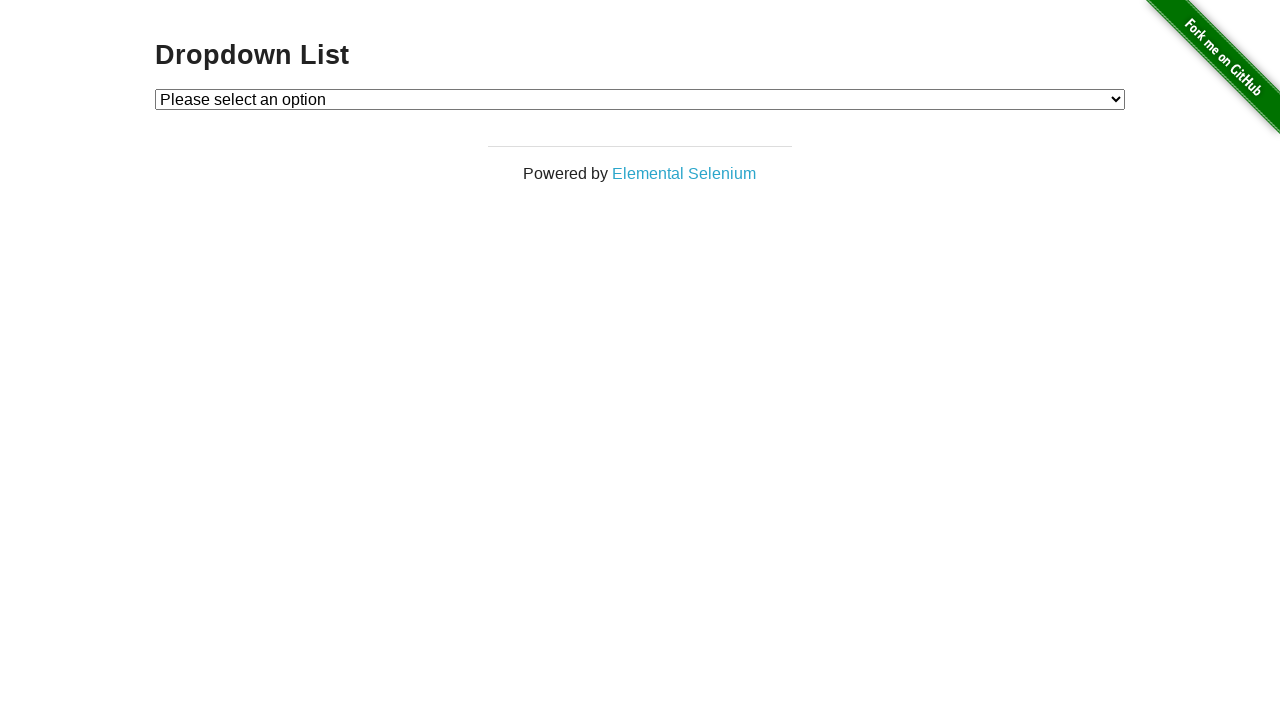

Selected Option 1 using index 1 on select#dropdown
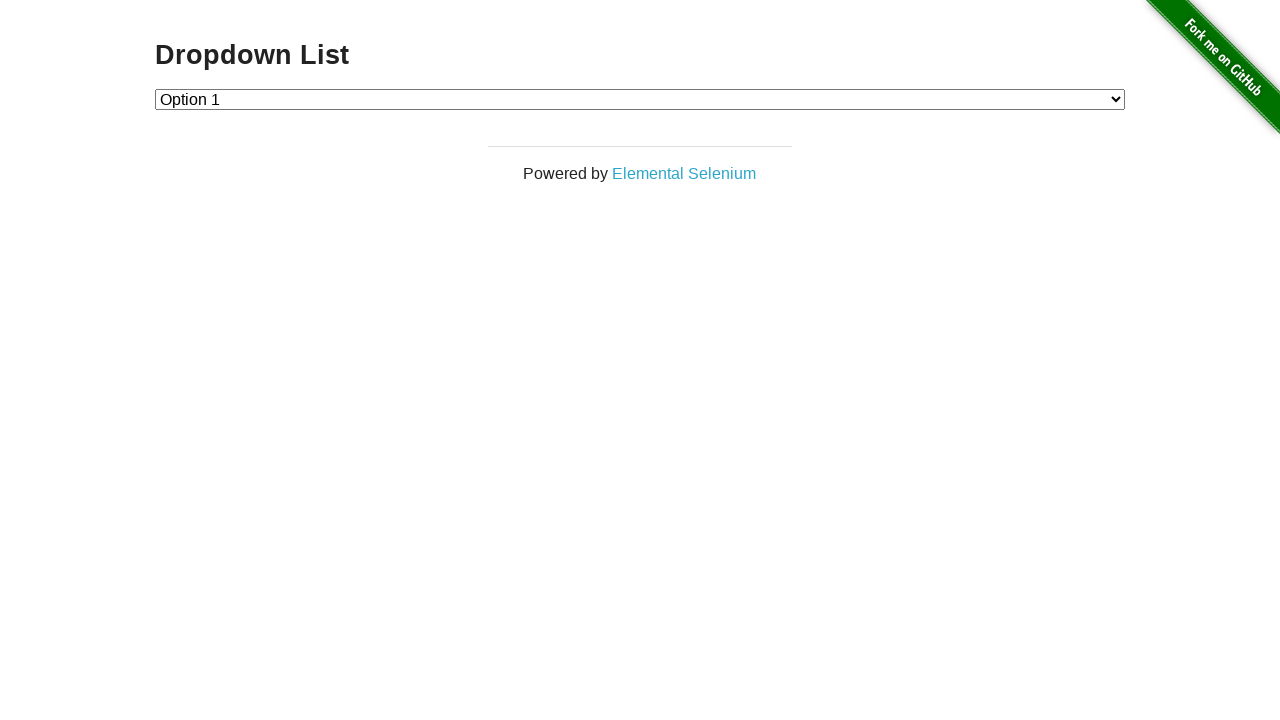

Selected Option 2 using value '2' on select#dropdown
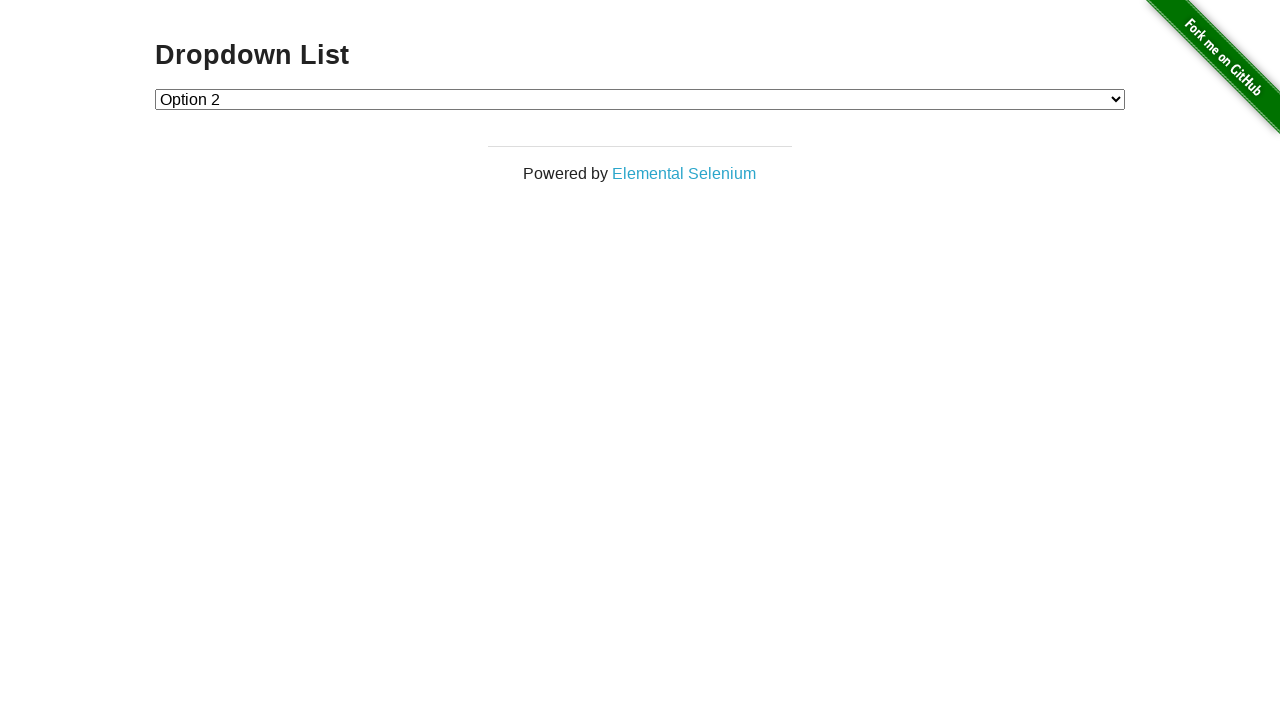

Selected Option 1 using visible text label on select#dropdown
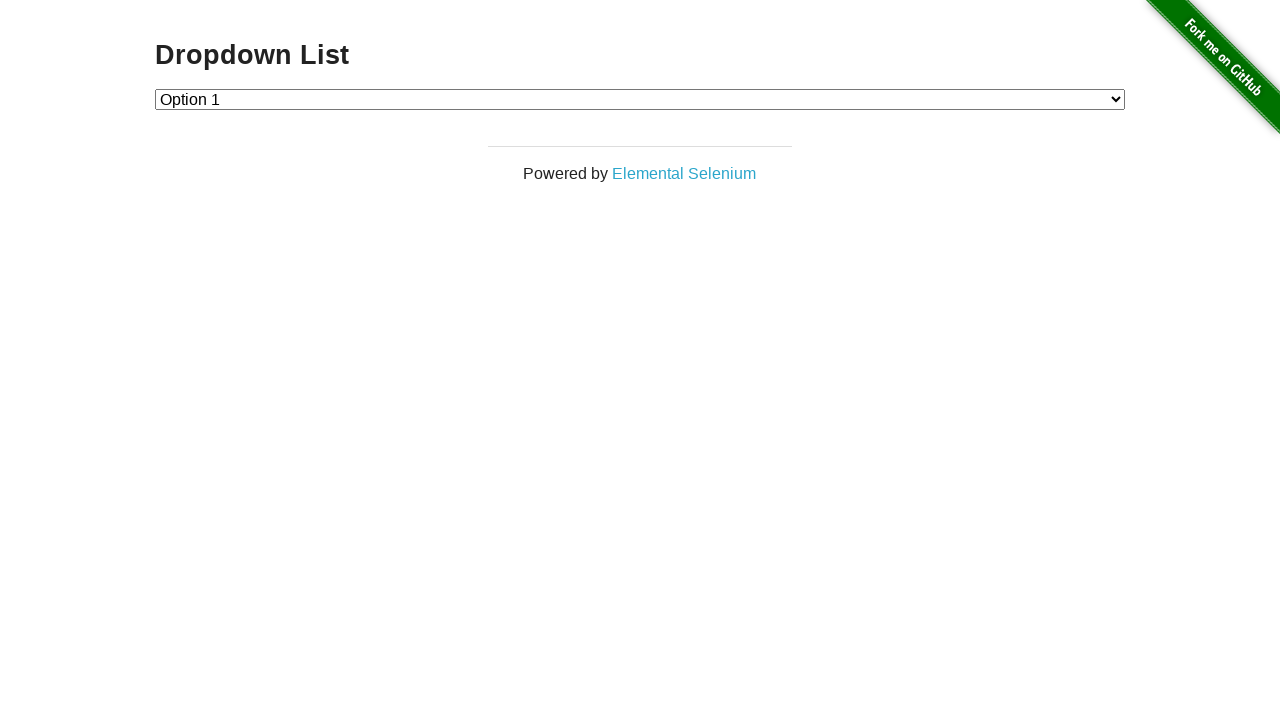

Retrieved all dropdown options for verification
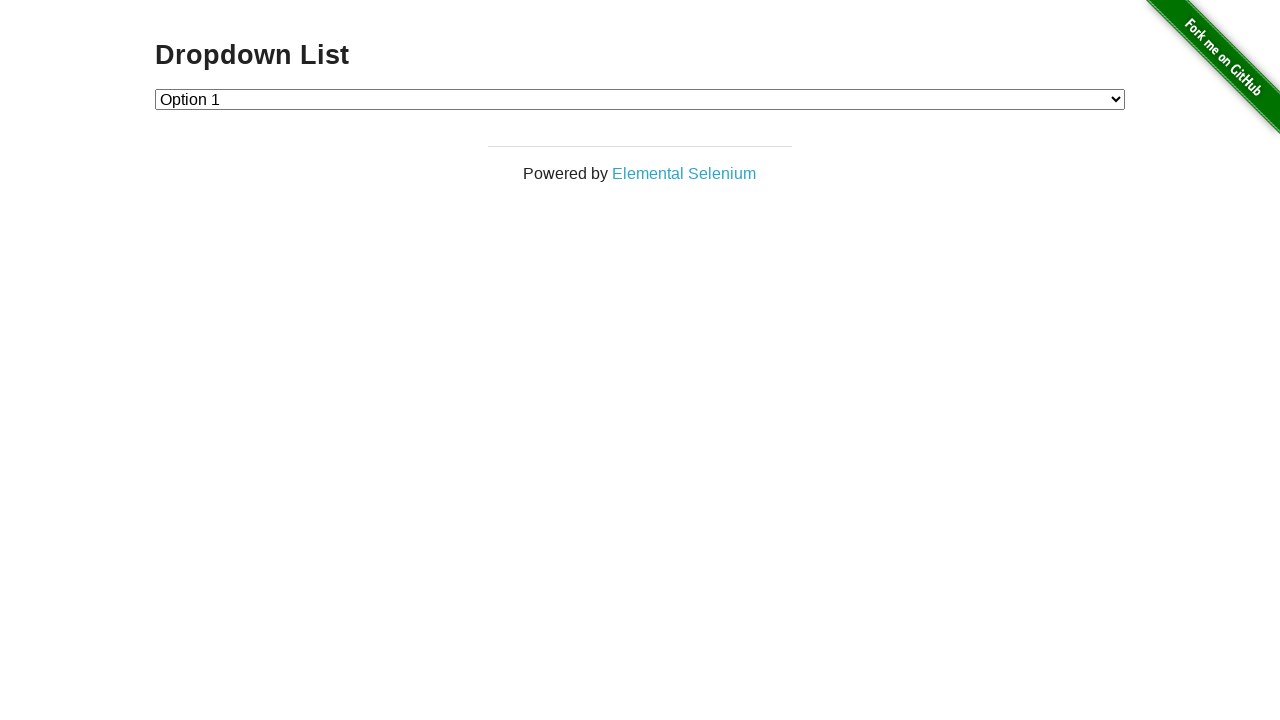

Counted dropdown options: 3 total items
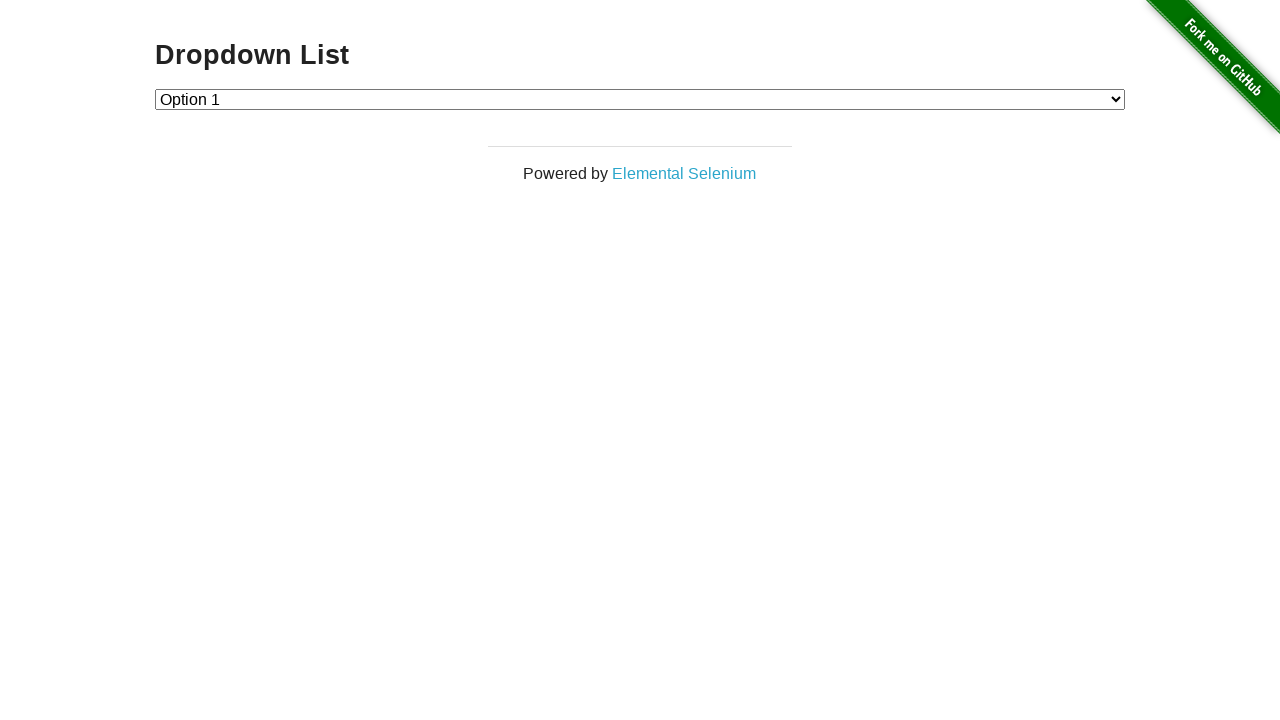

Verified dropdown contains expected number of items (3 total): True
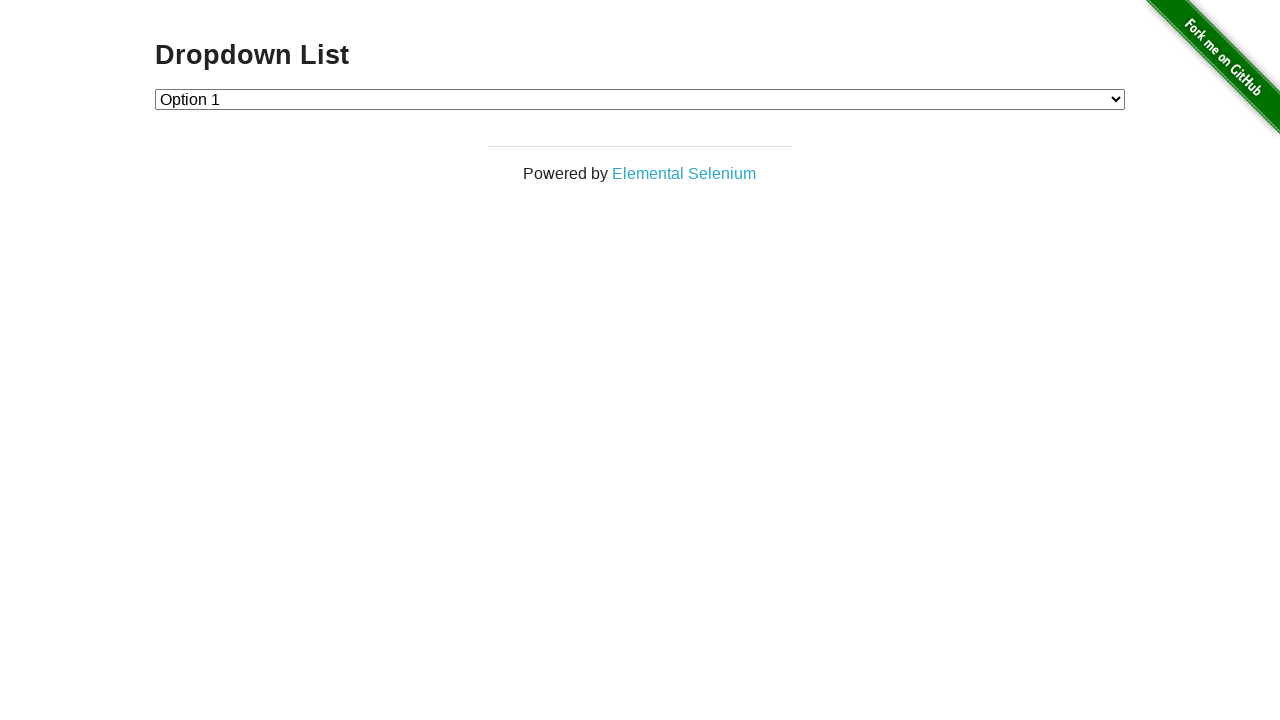

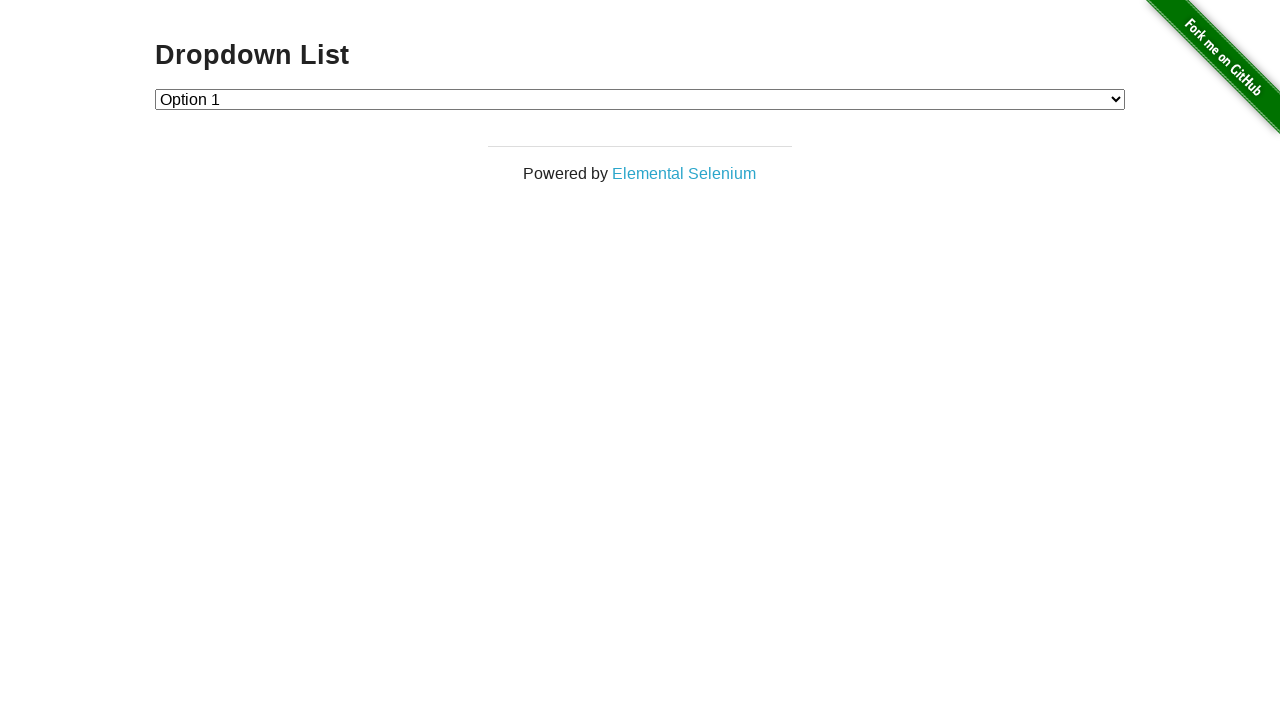